Selects dropdown option by index (Option 1)

Starting URL: https://the-internet.herokuapp.com/dropdown

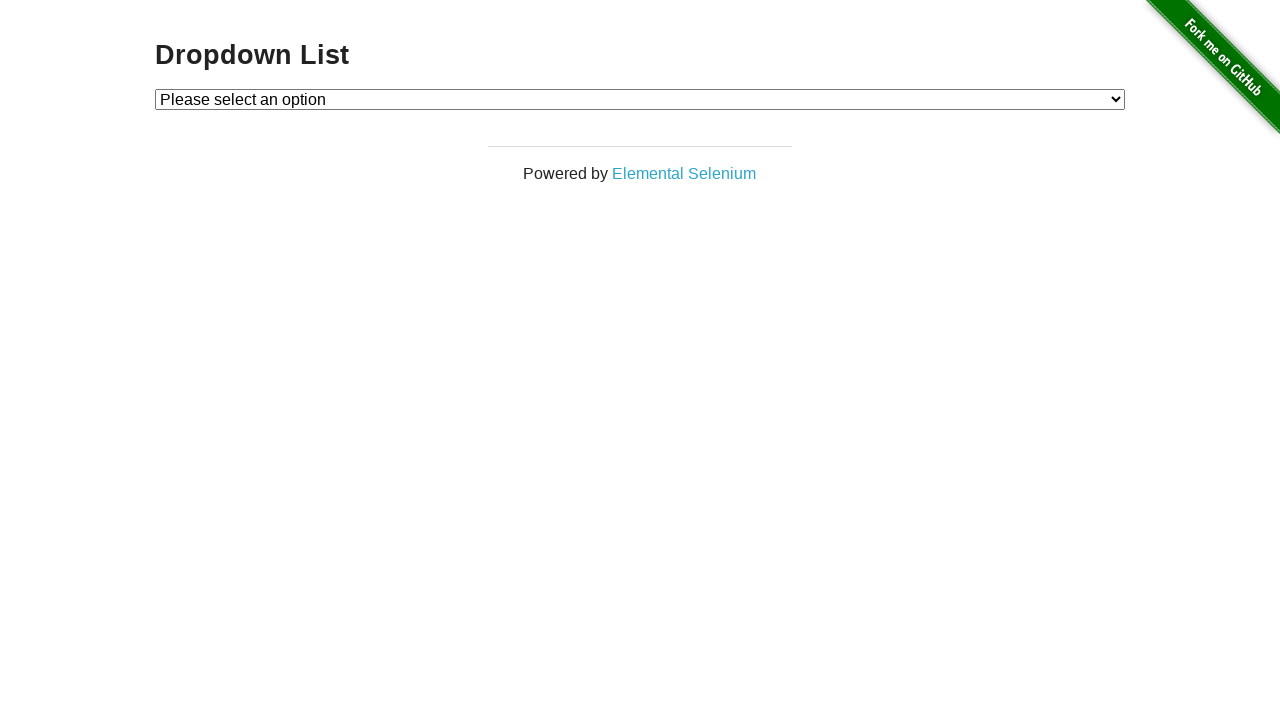

Navigated to dropdown page
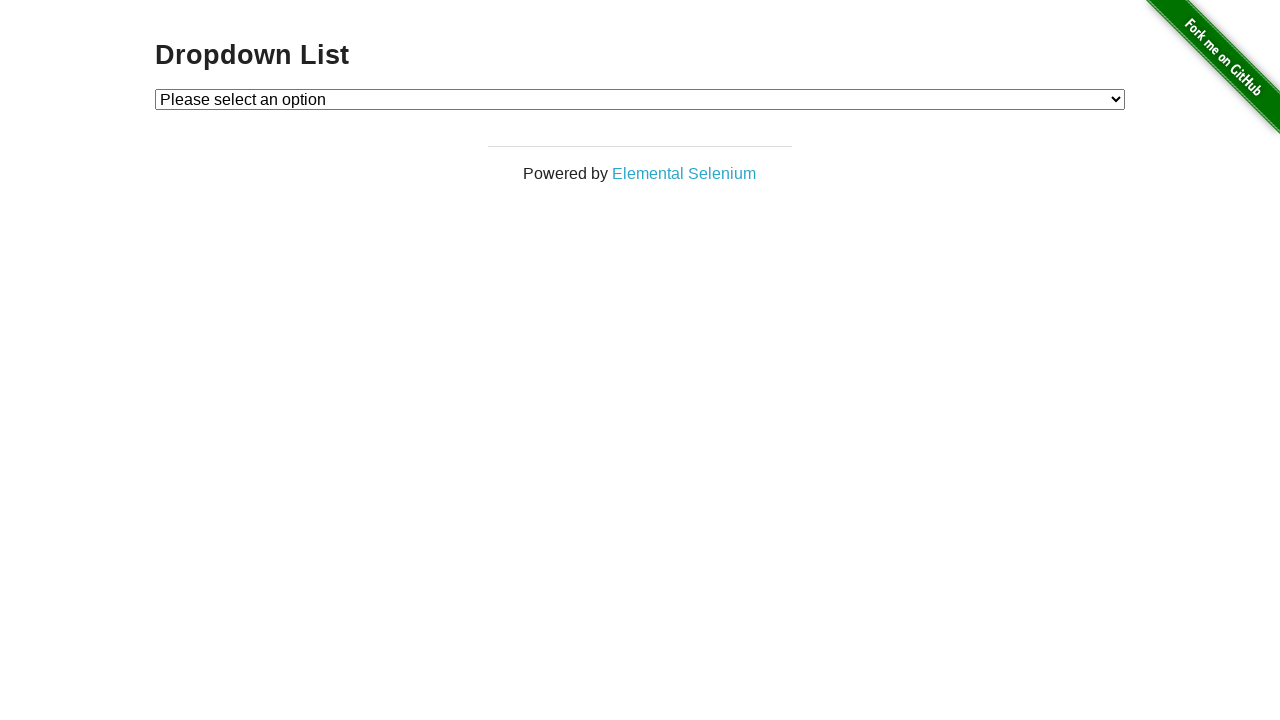

Selected dropdown option by index 1 (Option 1) on #dropdown
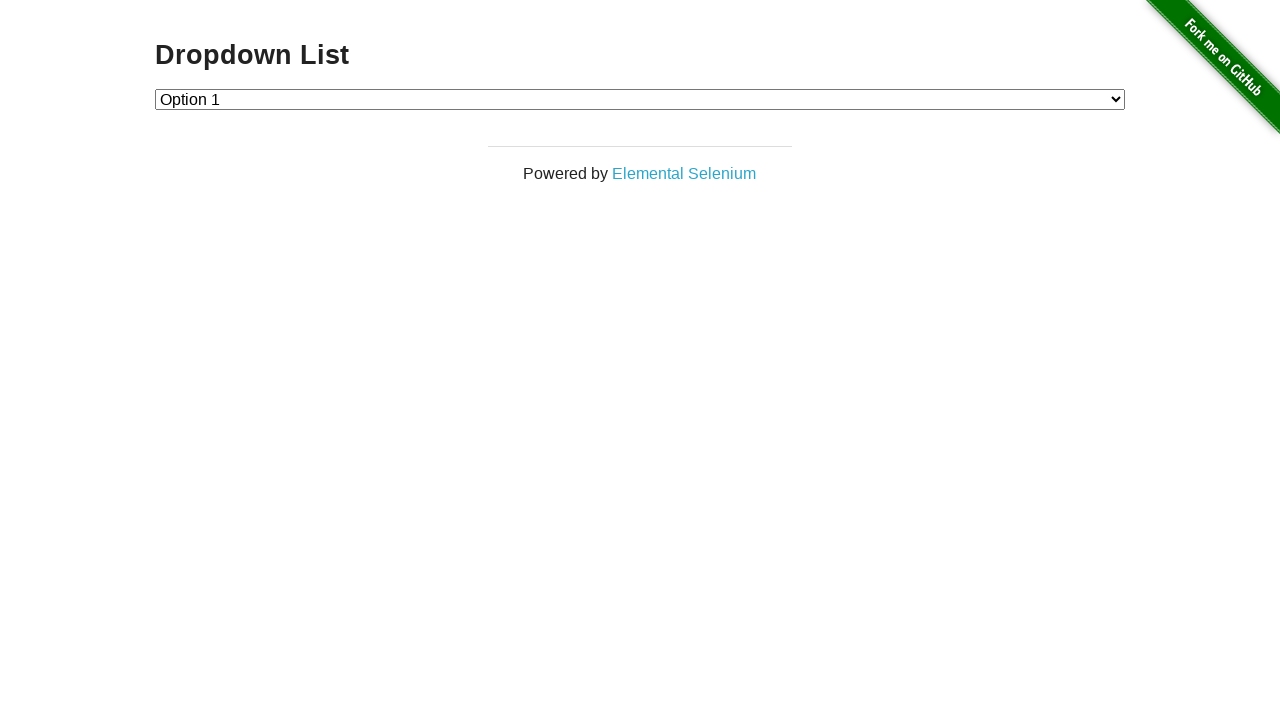

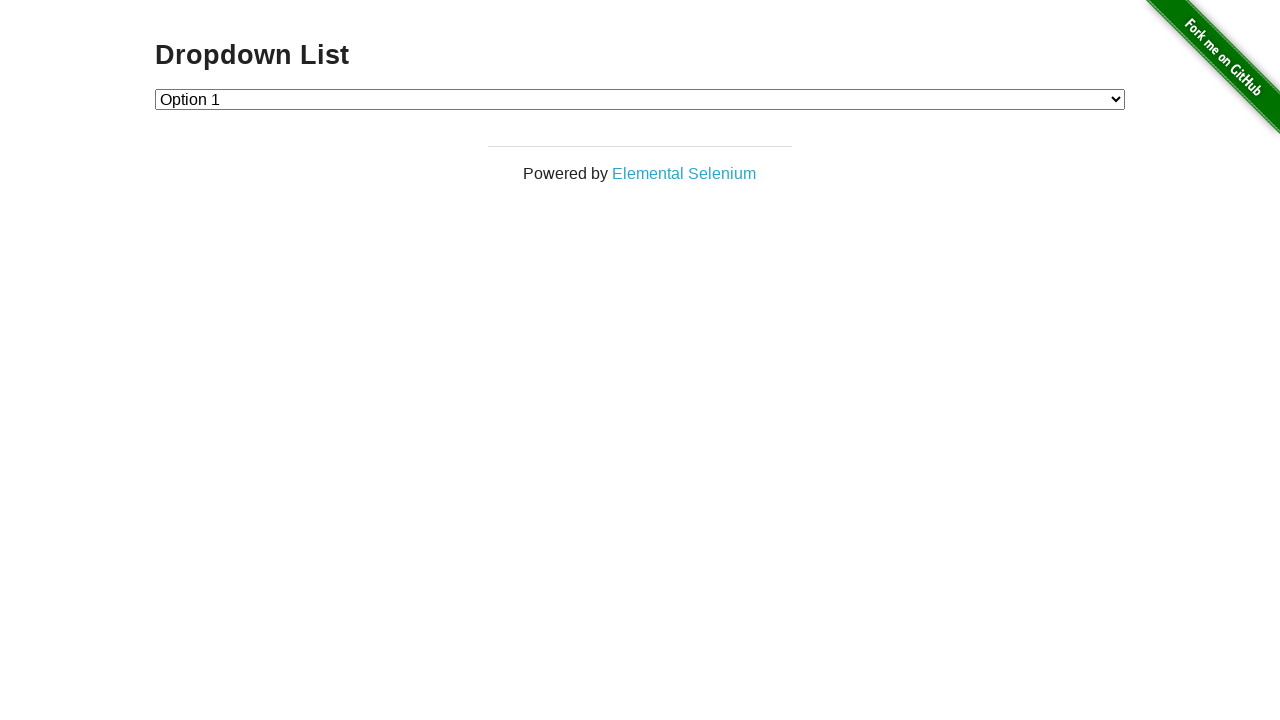